Tests a text box form by filling in username, email, current address, and permanent address fields, then submitting and verifying the output displays all entered values correctly.

Starting URL: https://demoqa.com/text-box

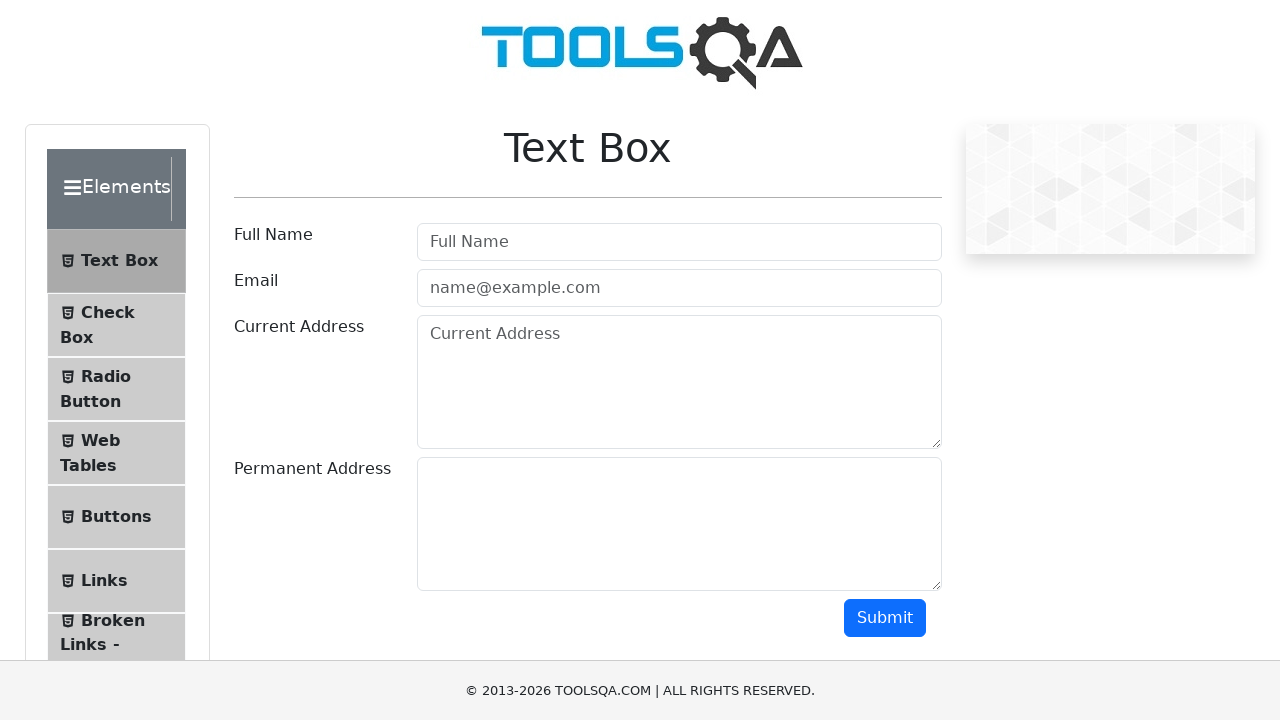

Waited for page header to load
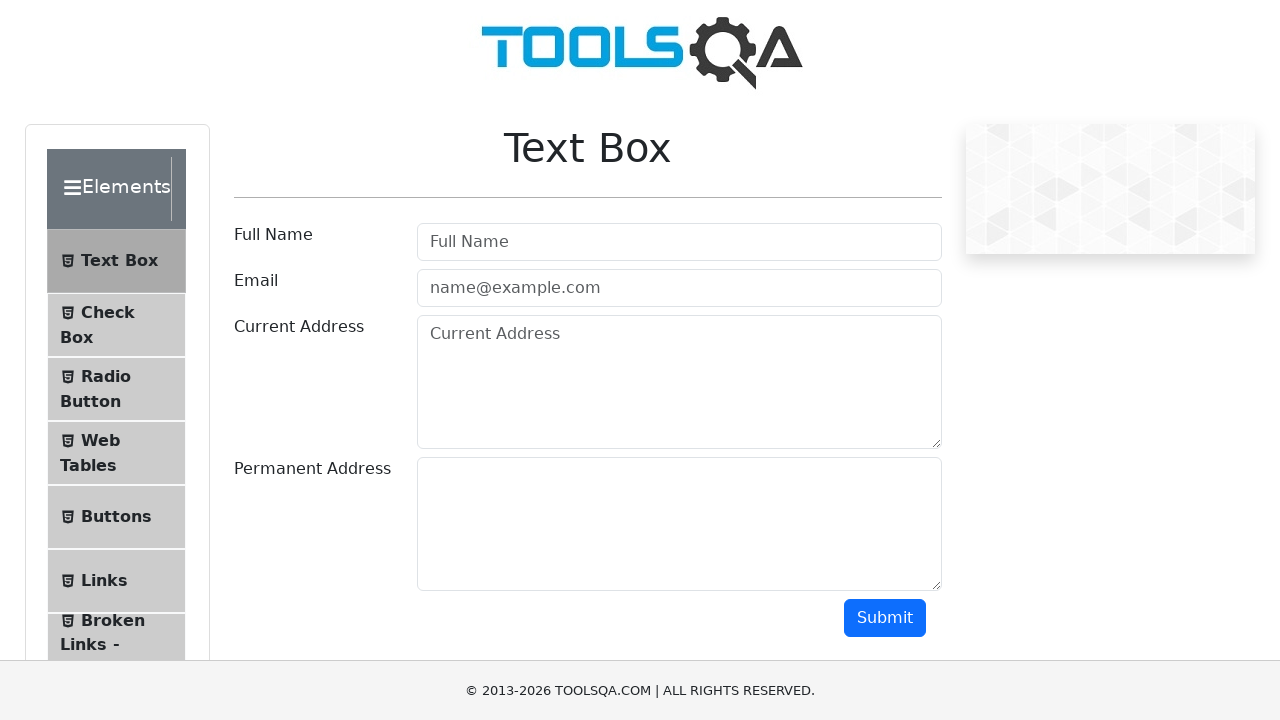

Verified 'Text Box' header is present
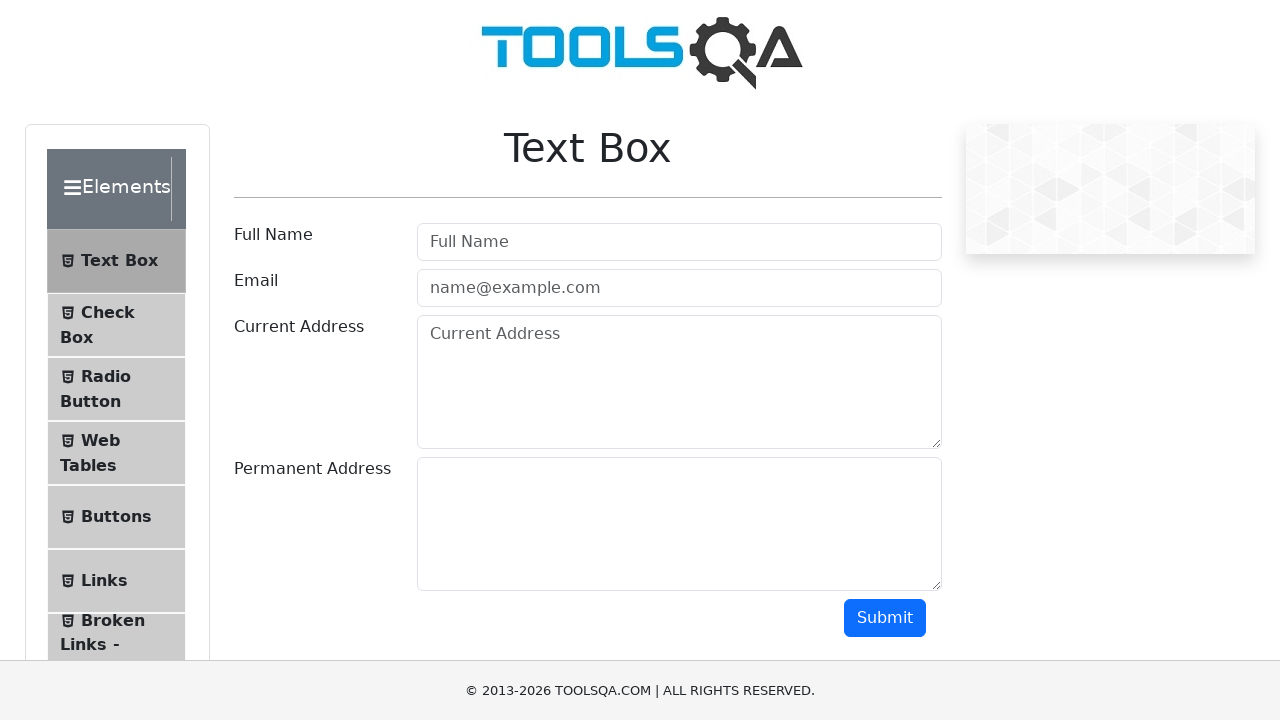

Filled username field with 'Ivan' on #userName
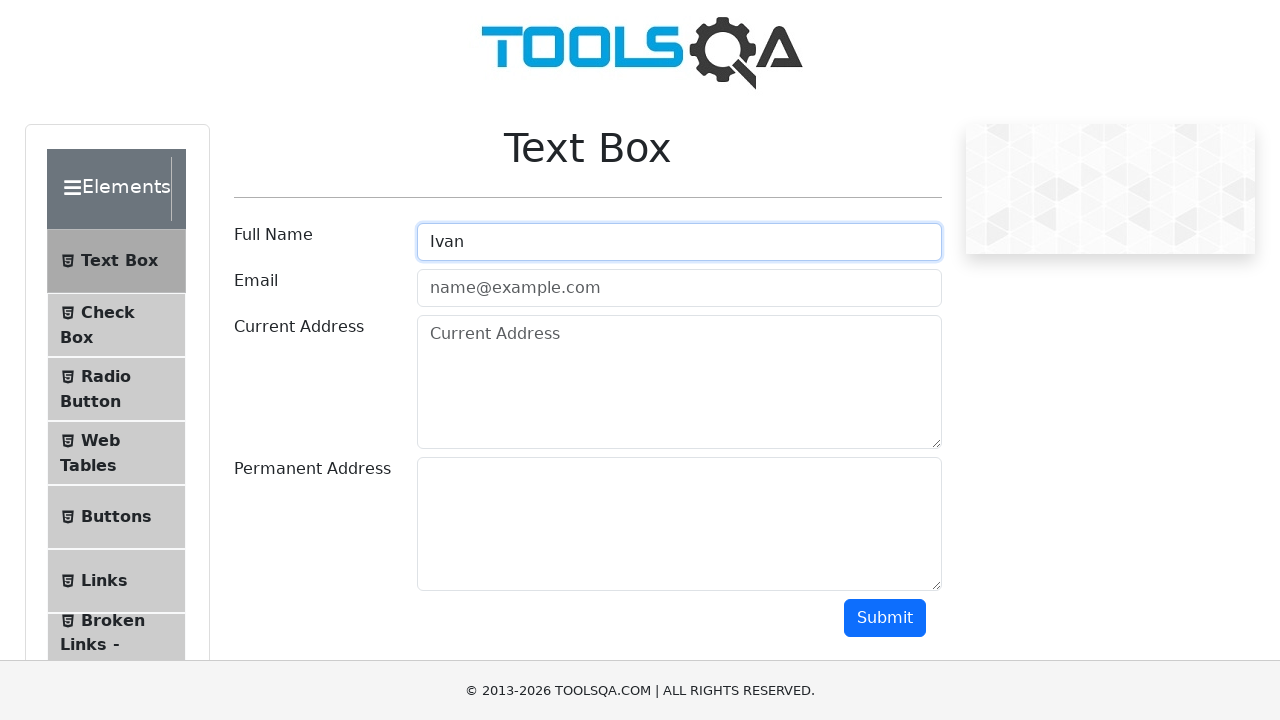

Filled email field with 'ivankov@mail.ru' on #userEmail
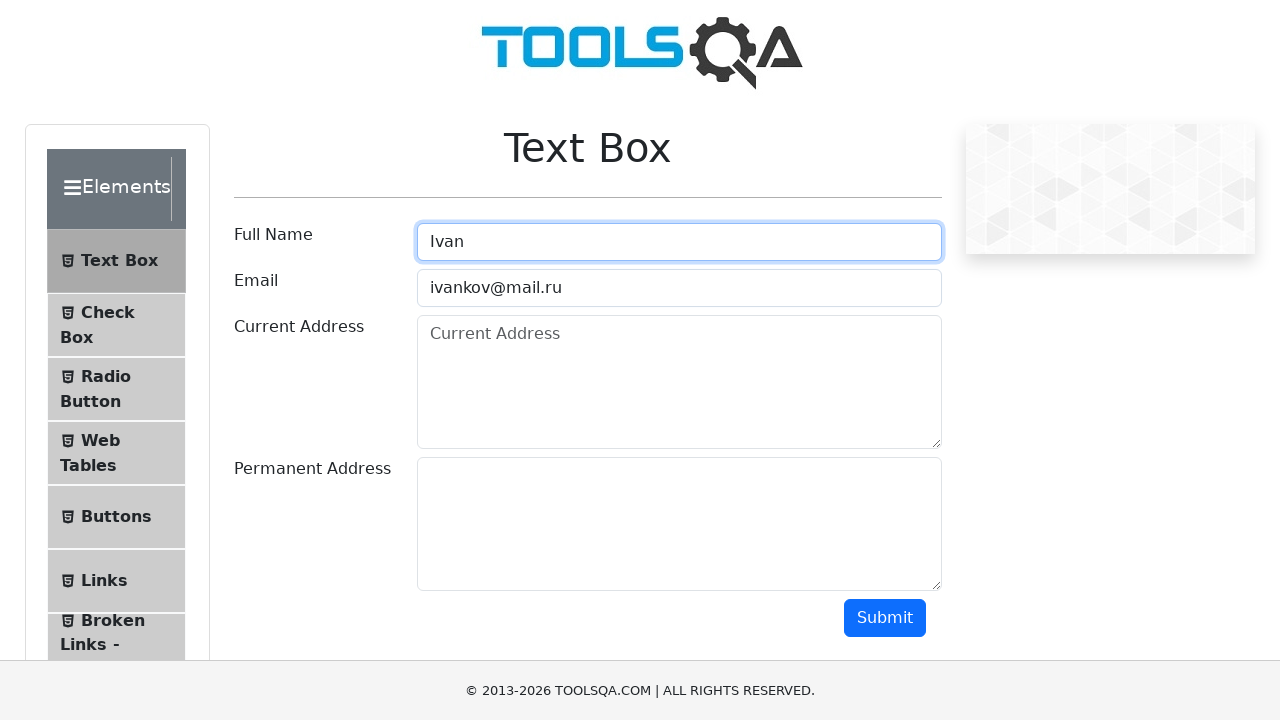

Filled current address field with 'Egypt' on #currentAddress
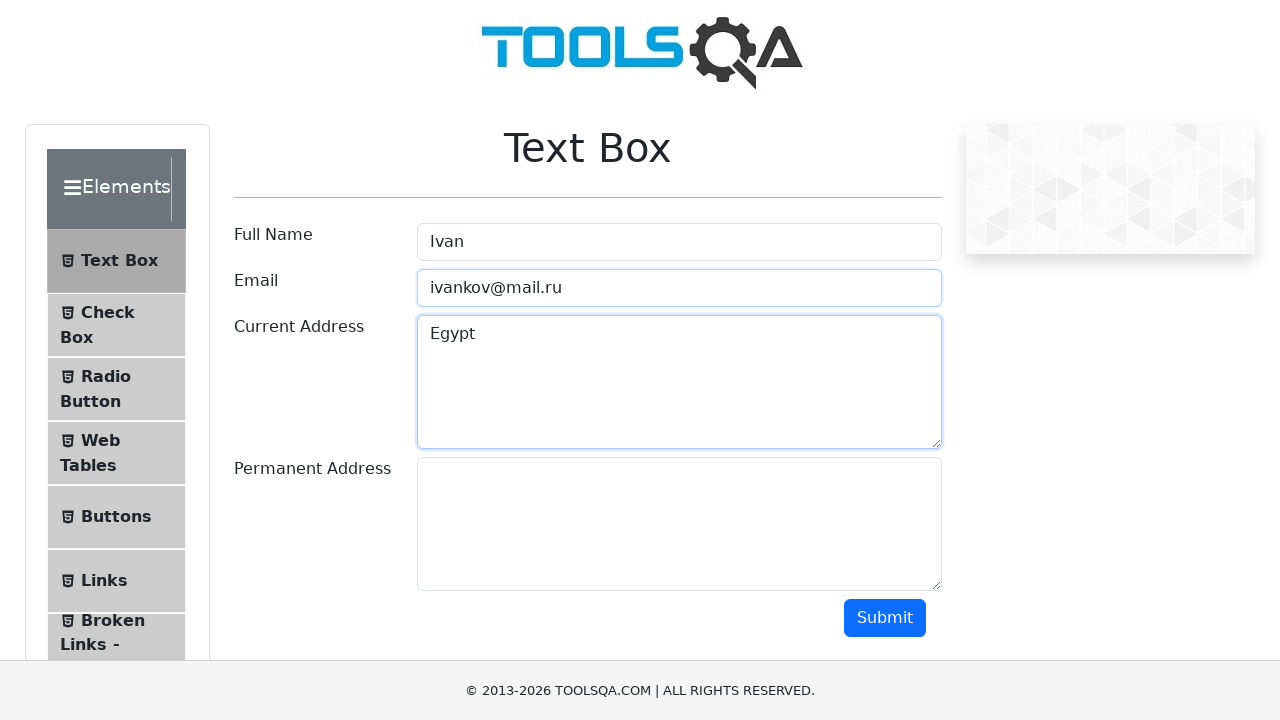

Filled permanent address field with 'Russia' on #permanentAddress
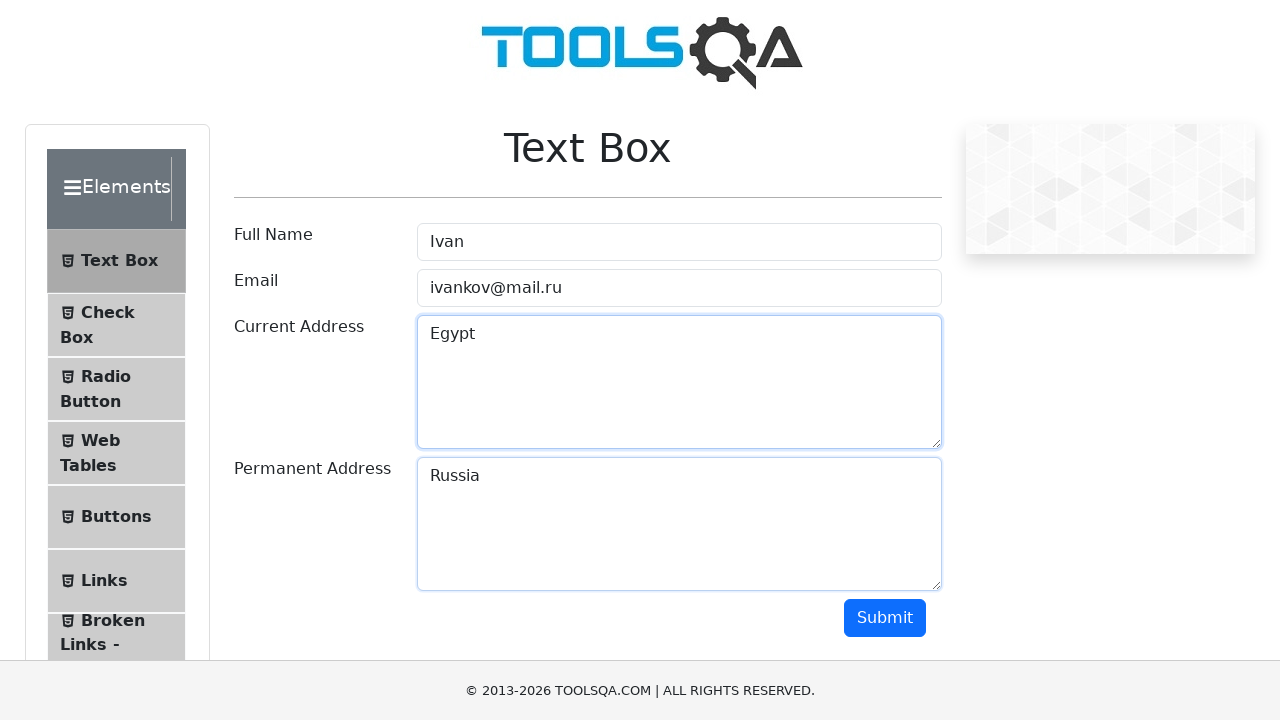

Clicked submit button at (885, 618) on #submit
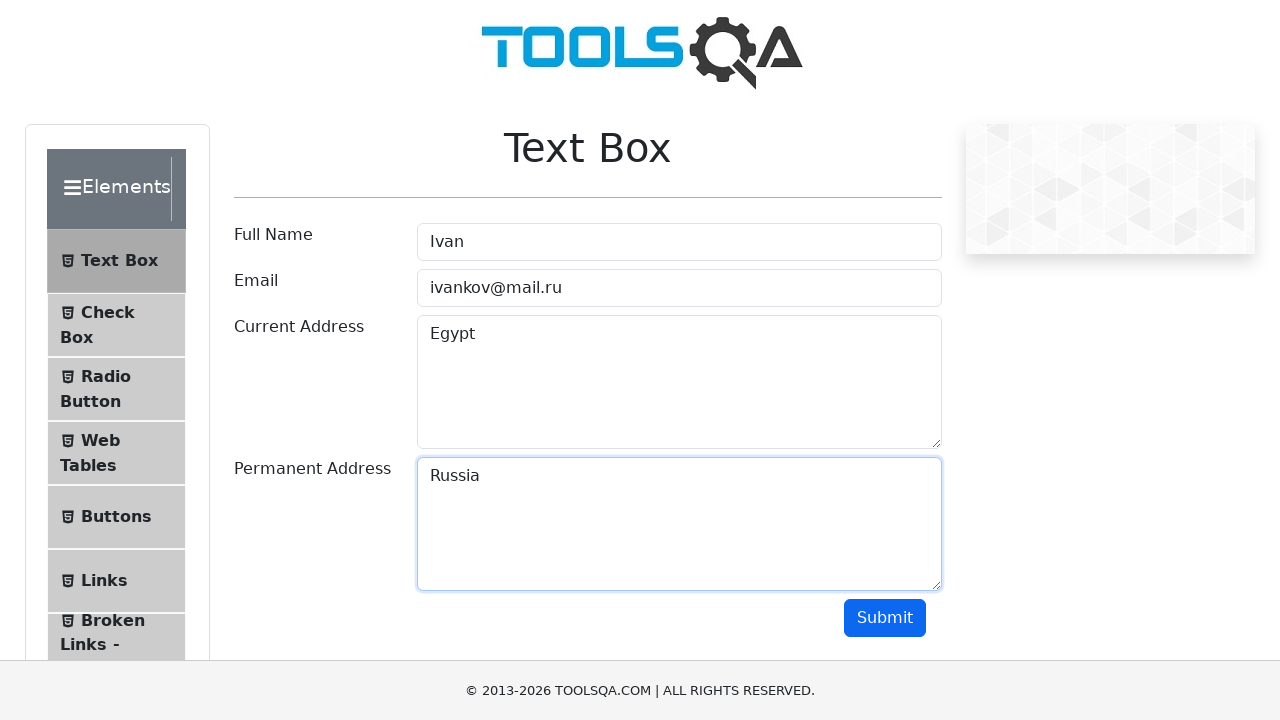

Waited for output section to become visible
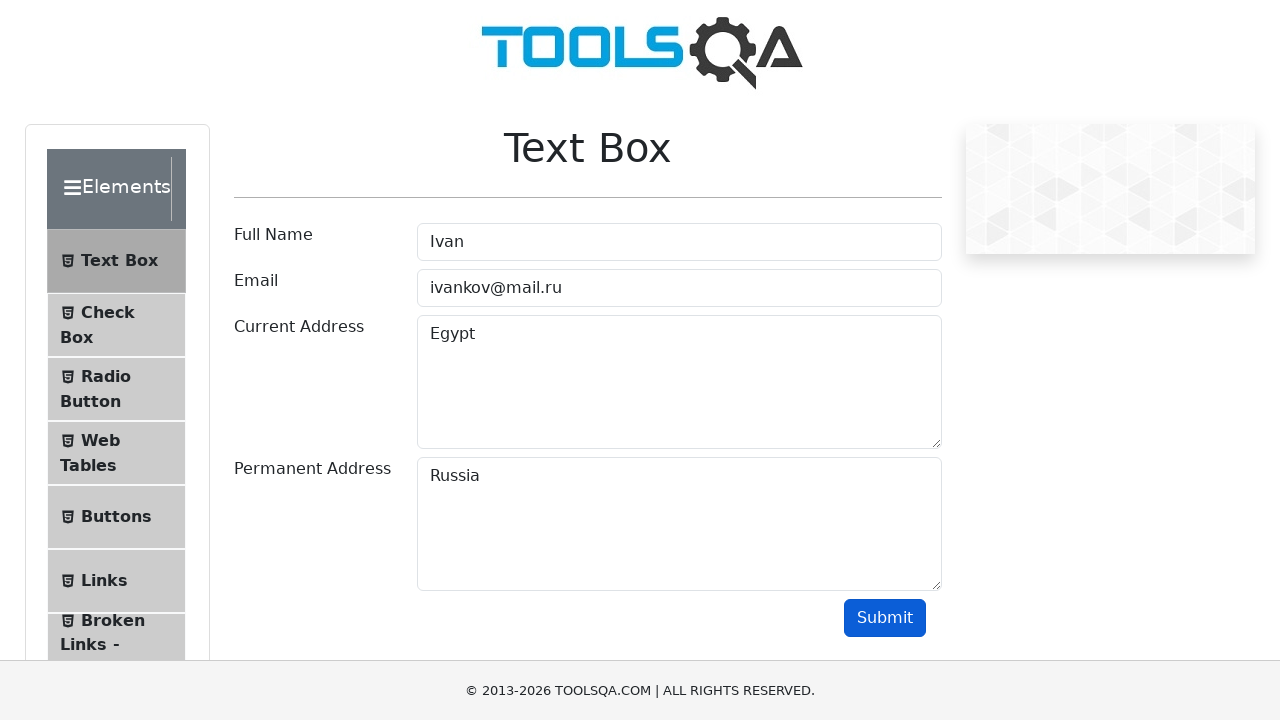

Verified 4 output paragraphs are present
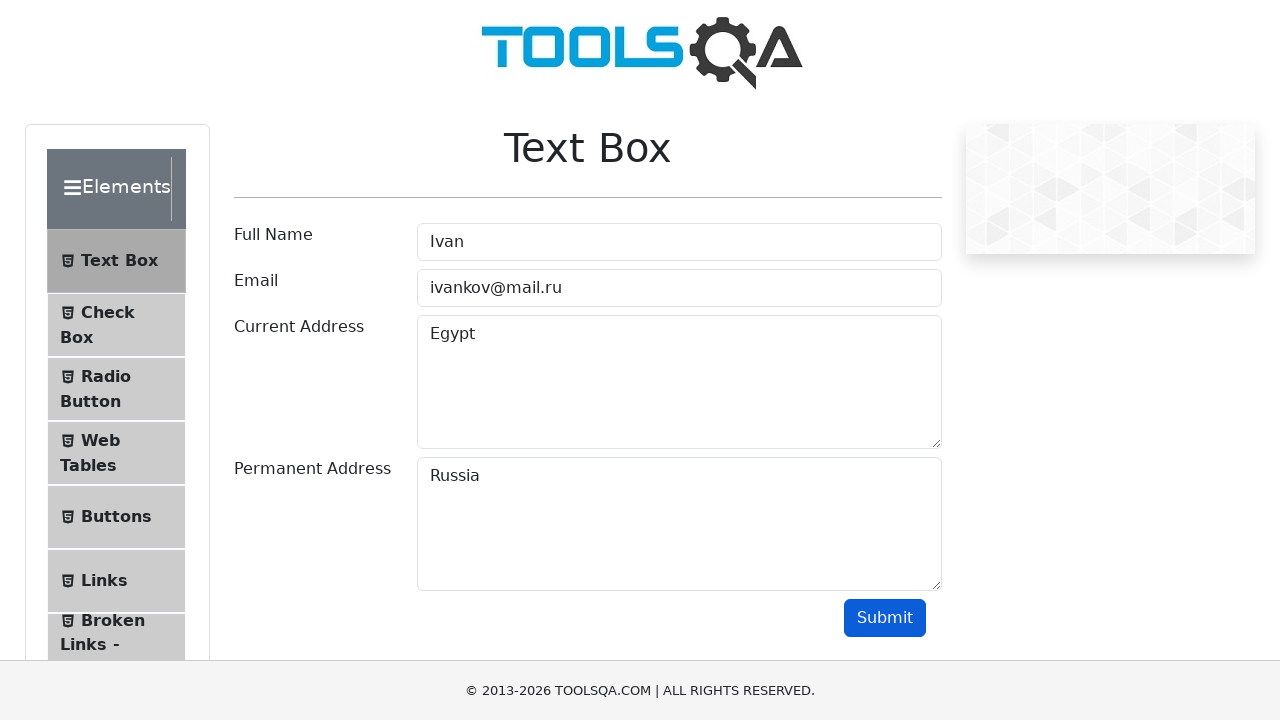

Verified username 'Ivan' appears in output
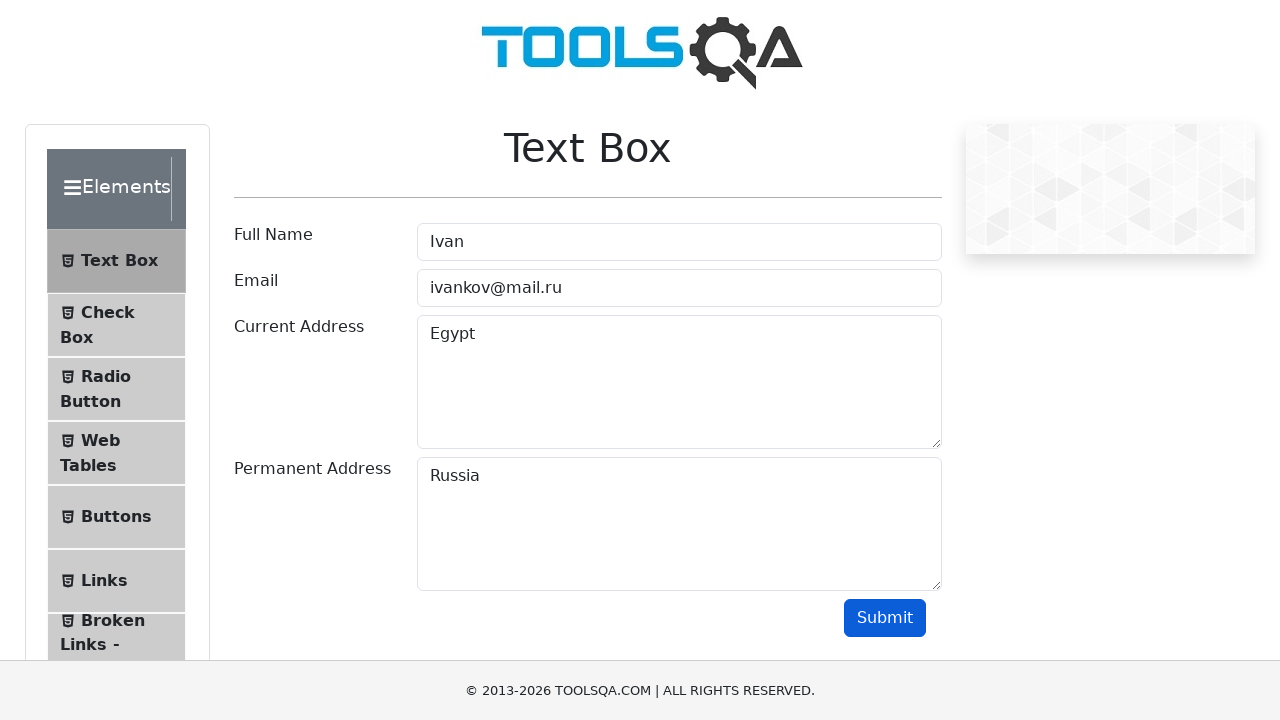

Verified email 'ivankov@mail.ru' appears in output
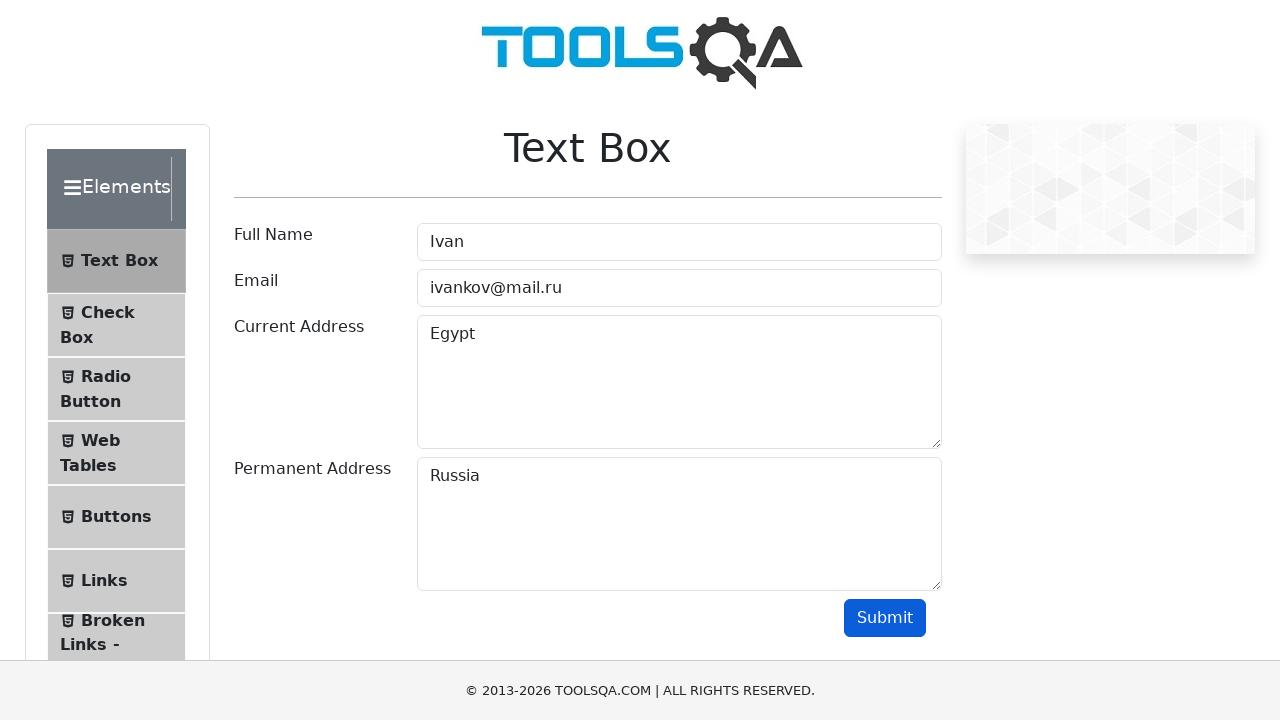

Verified current address 'Egypt' appears in output
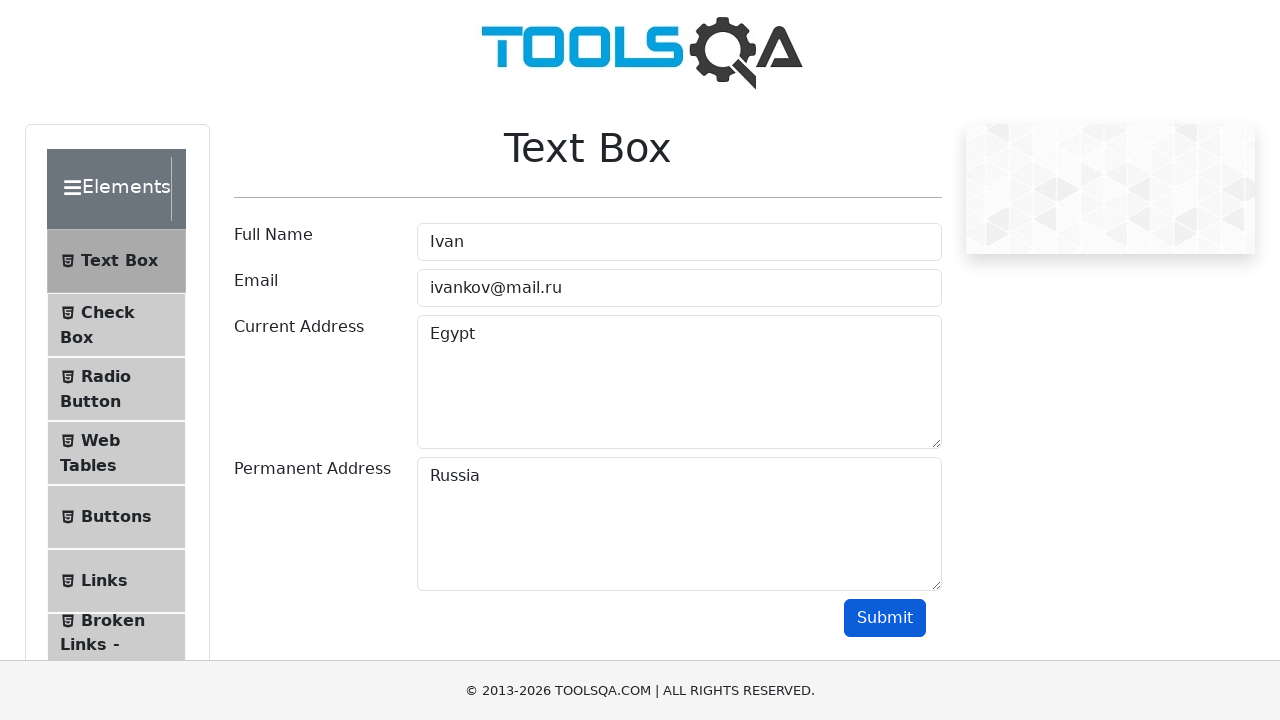

Verified permanent address 'Russia' appears in output
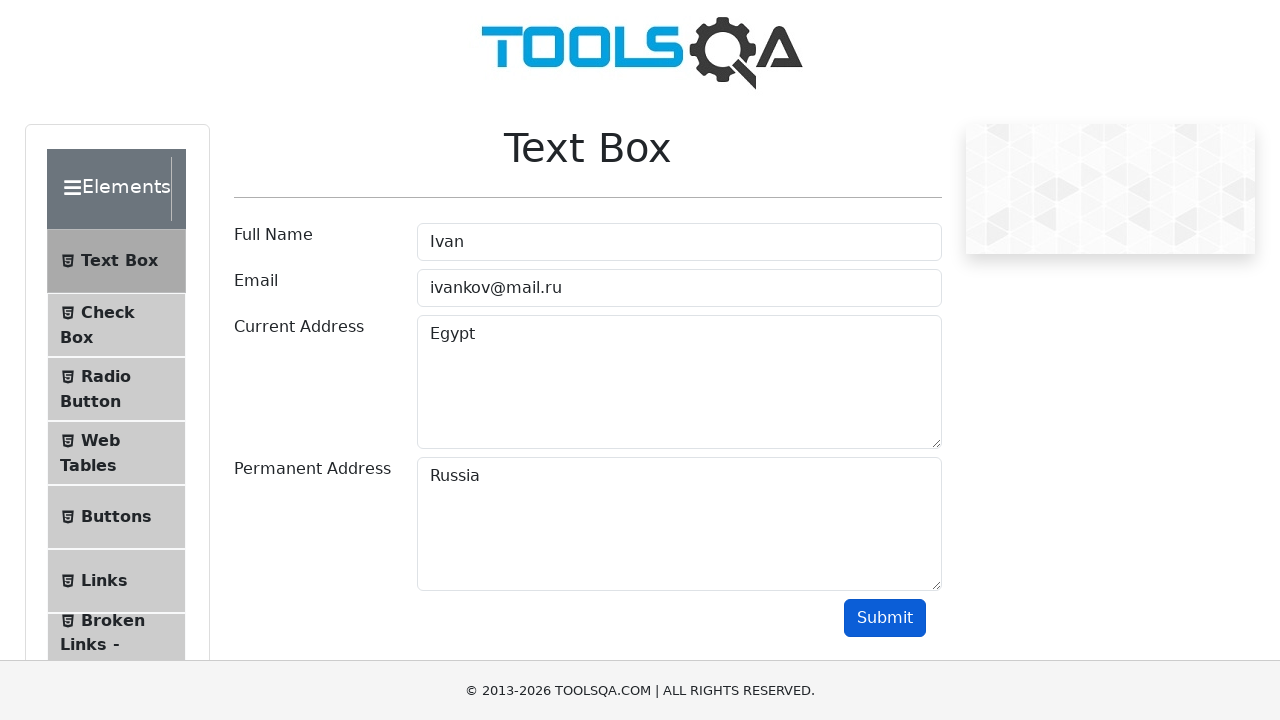

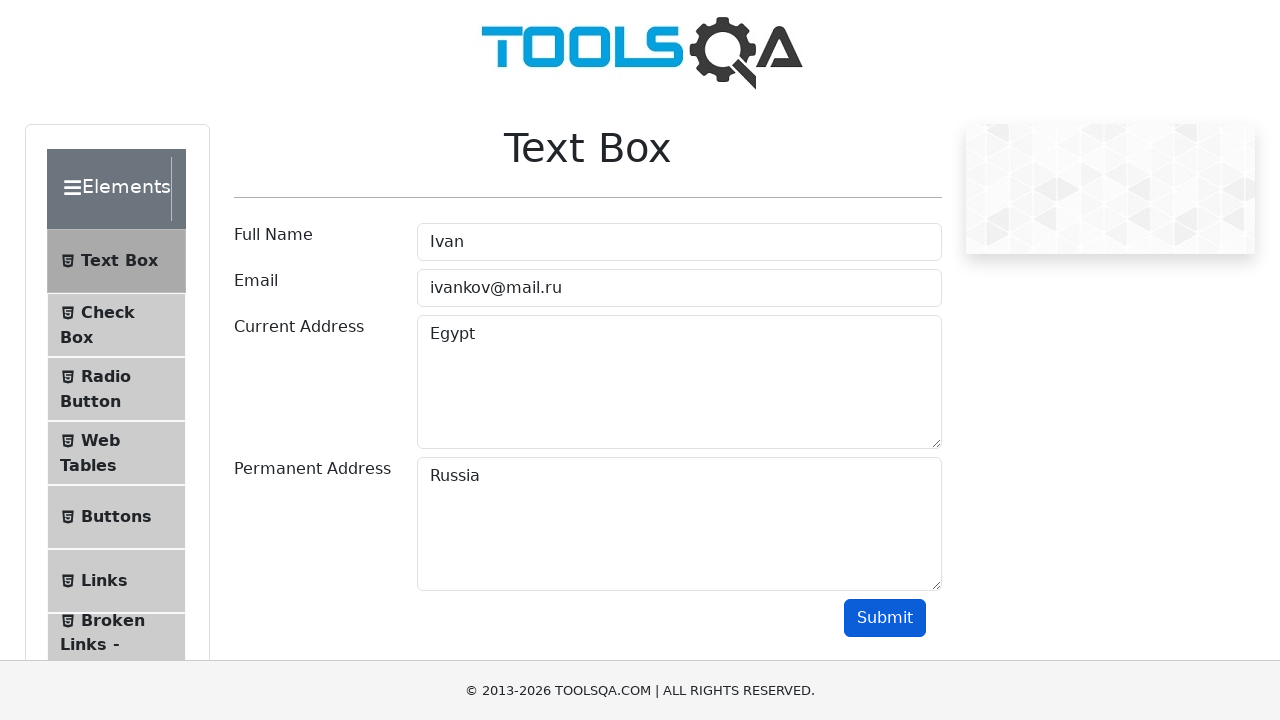